Tests valid addition operation on a basic calculator by entering two numbers and verifying the result

Starting URL: https://testsheepnz.github.io/BasicCalculator.html

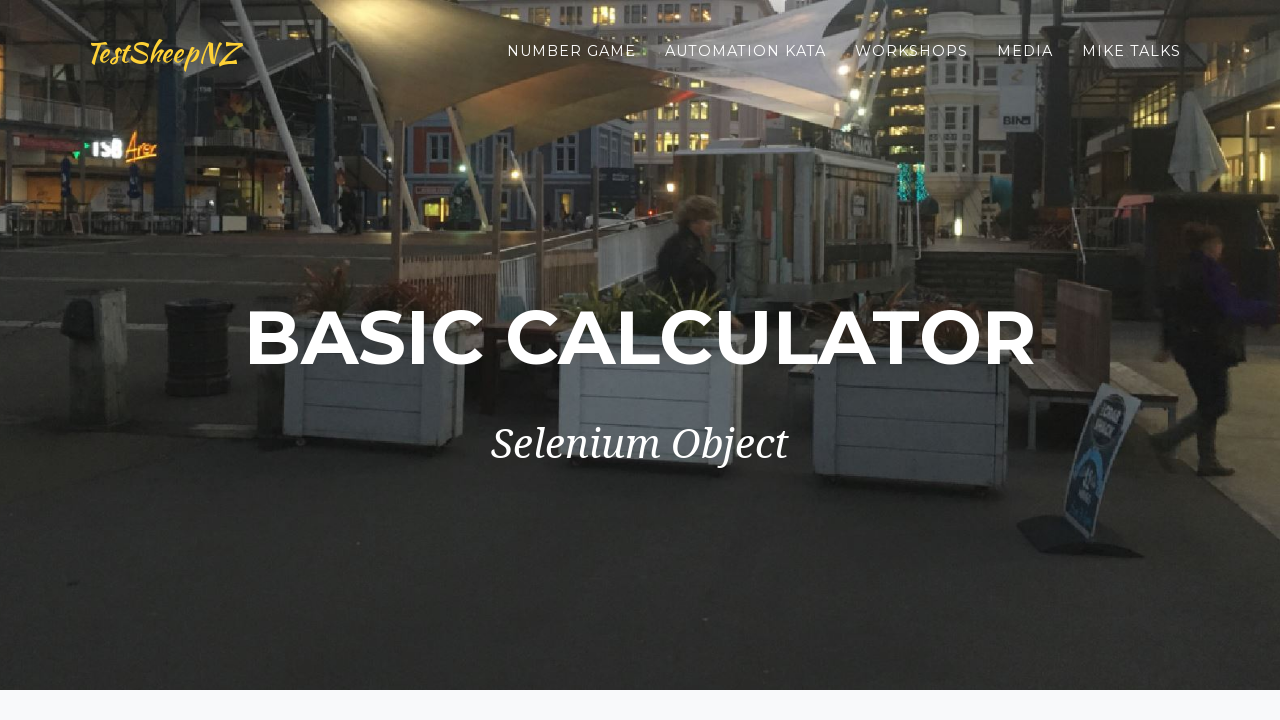

Filled first number field with '5' on #number1Field
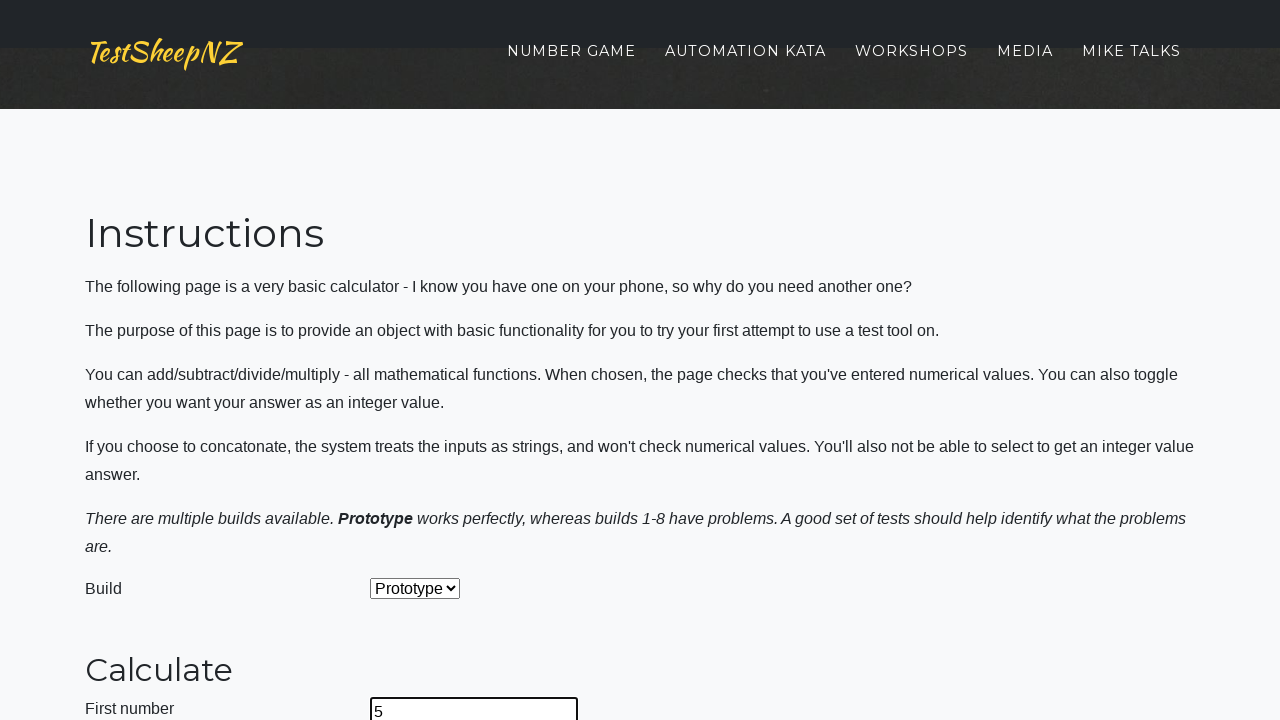

Filled second number field with '3' on #number2Field
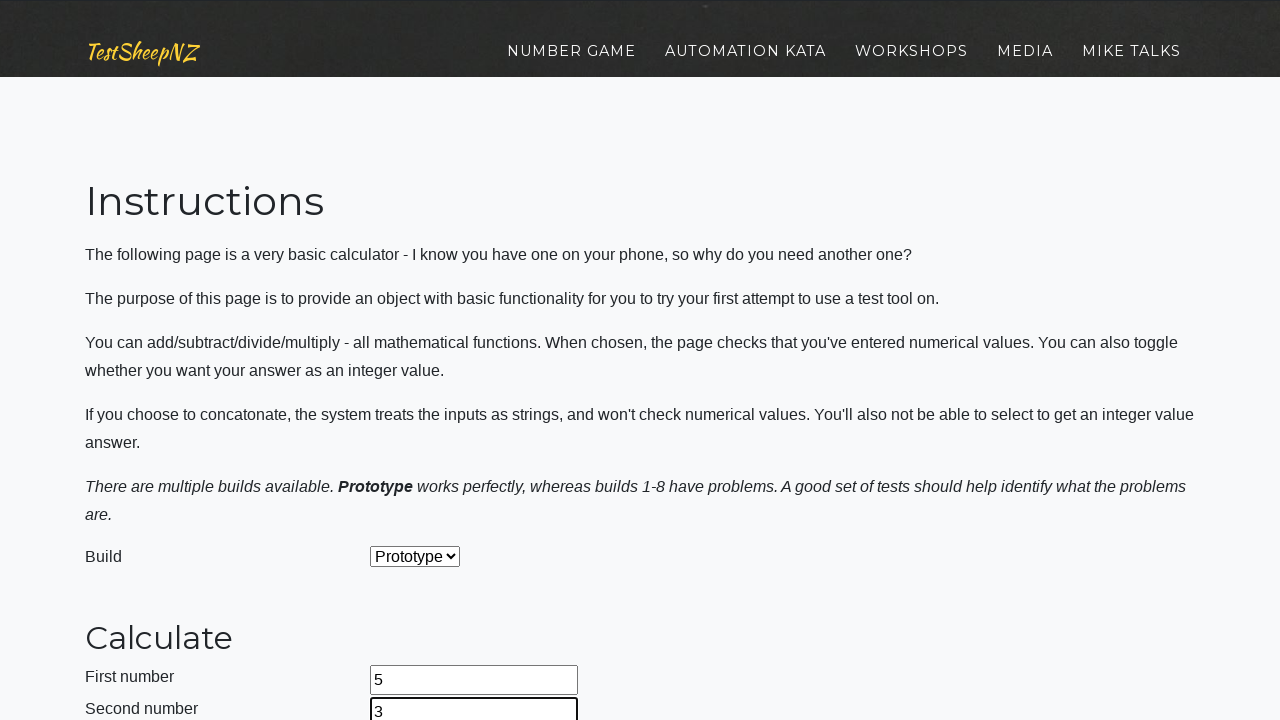

Selected 'Add' operation from dropdown on #selectOperationDropdown
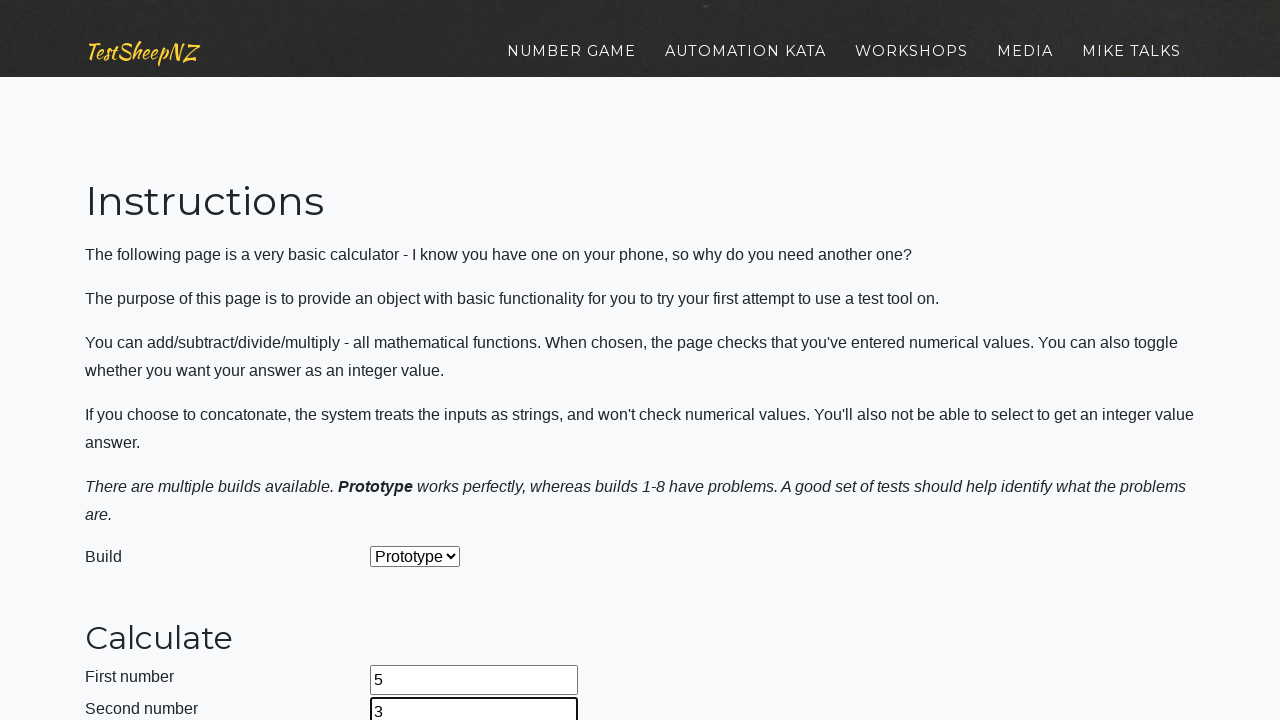

Clicked calculate button to perform addition at (422, 361) on #calculateButton
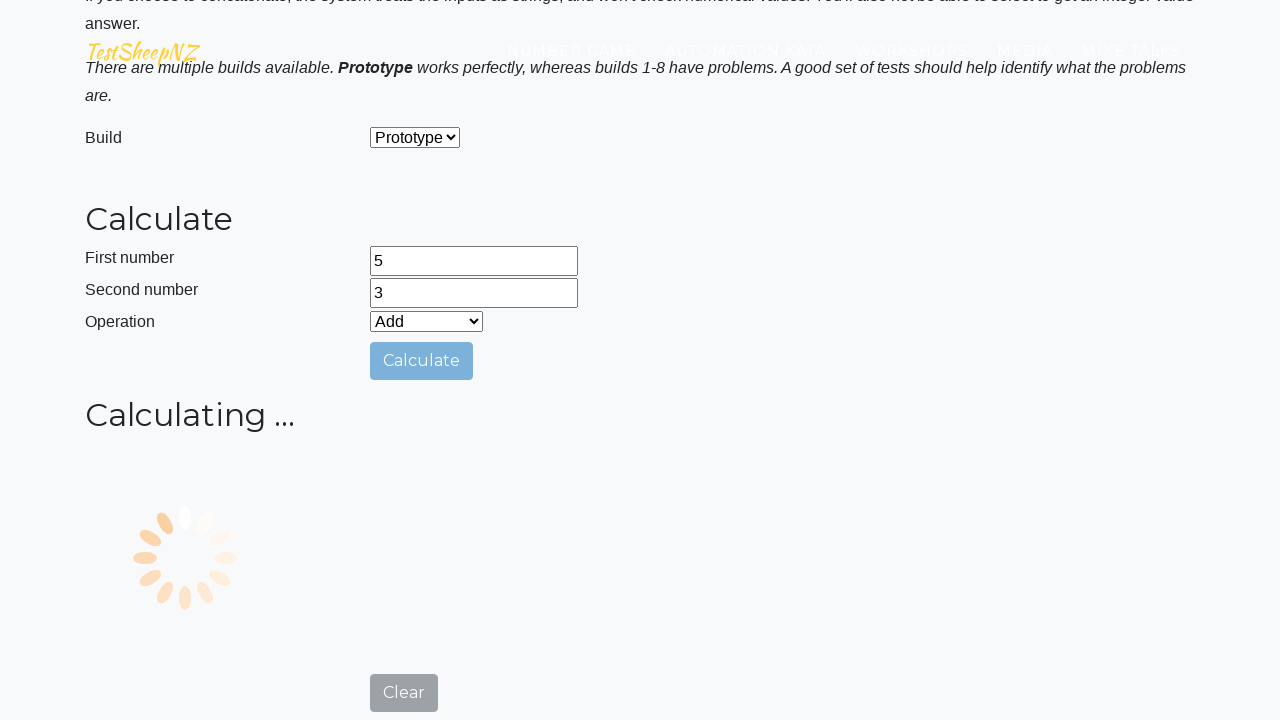

Waited for result to be calculated
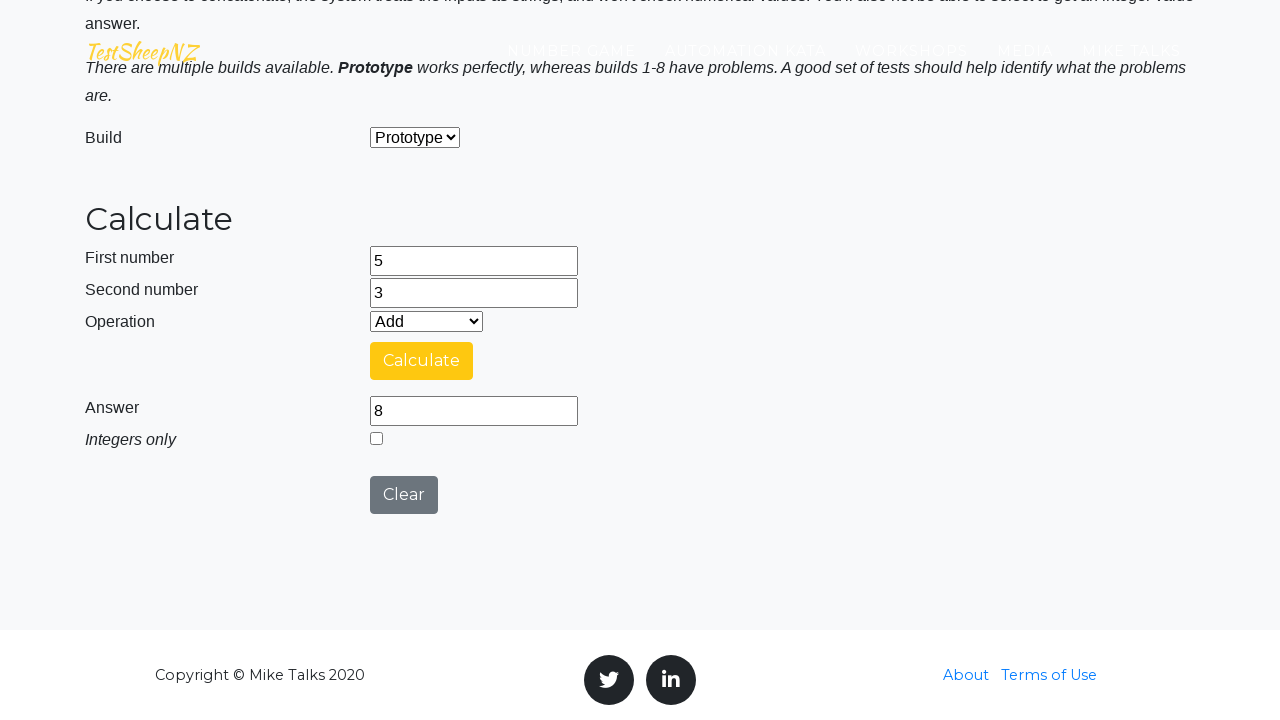

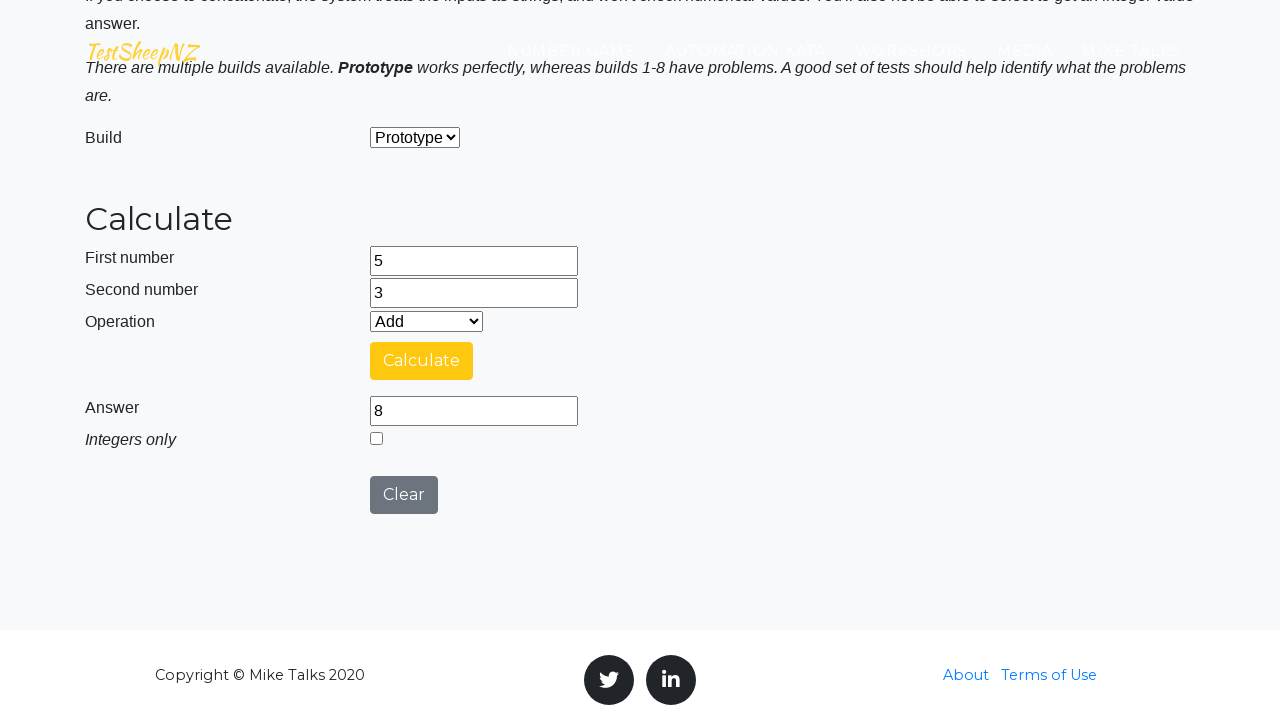